Tests search functionality by entering a query and clicking the search button to navigate to results

Starting URL: https://www.freecodecamp.org/learn

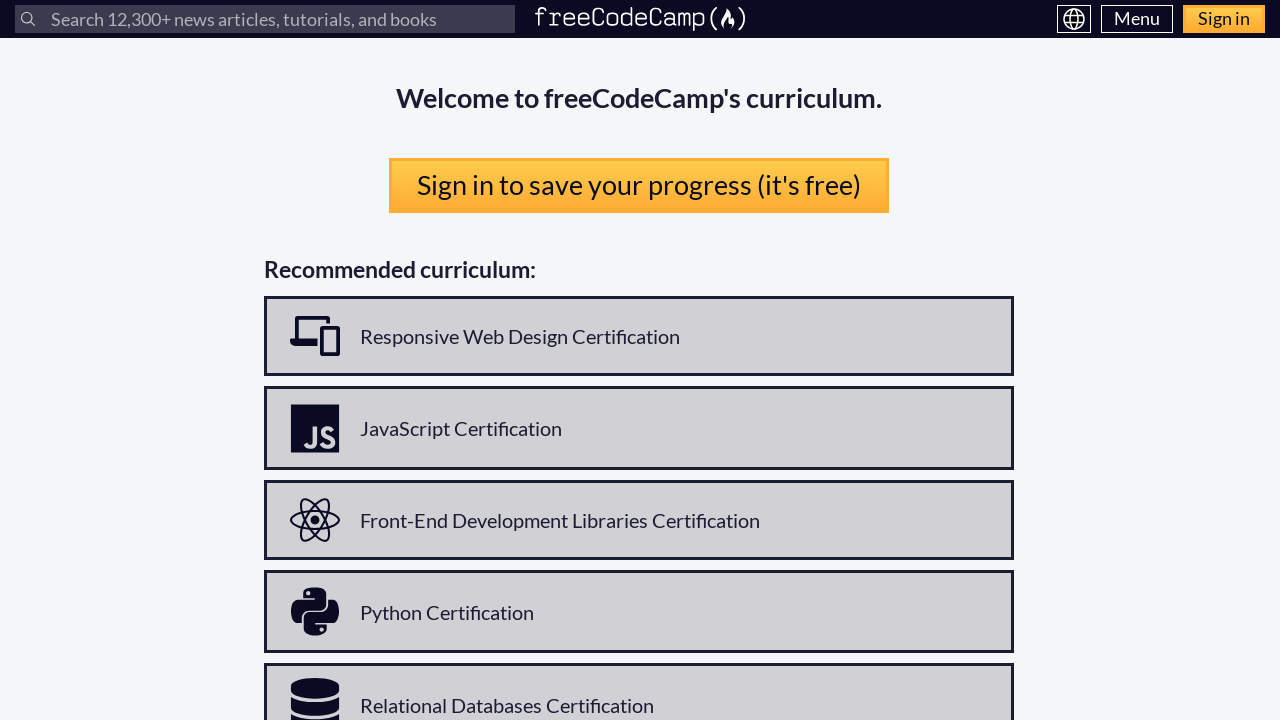

Filled search input with 'python' on internal:label="Search"s
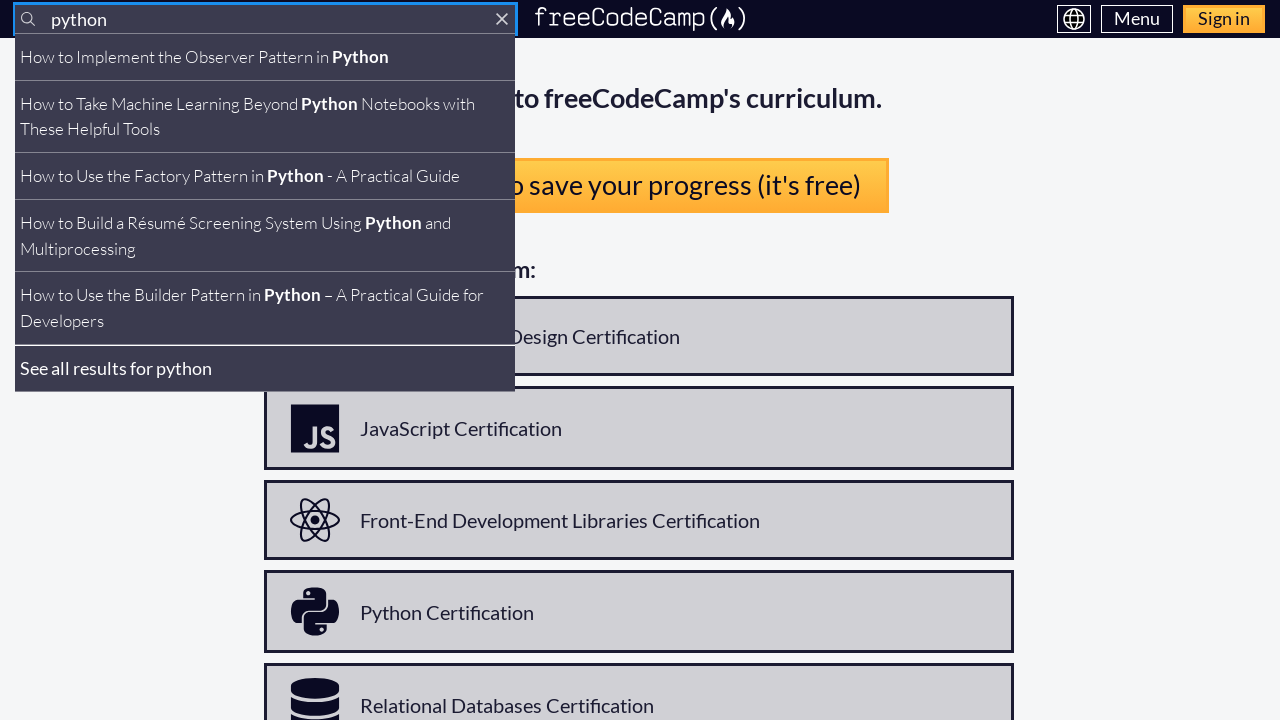

Search results dropdown appeared
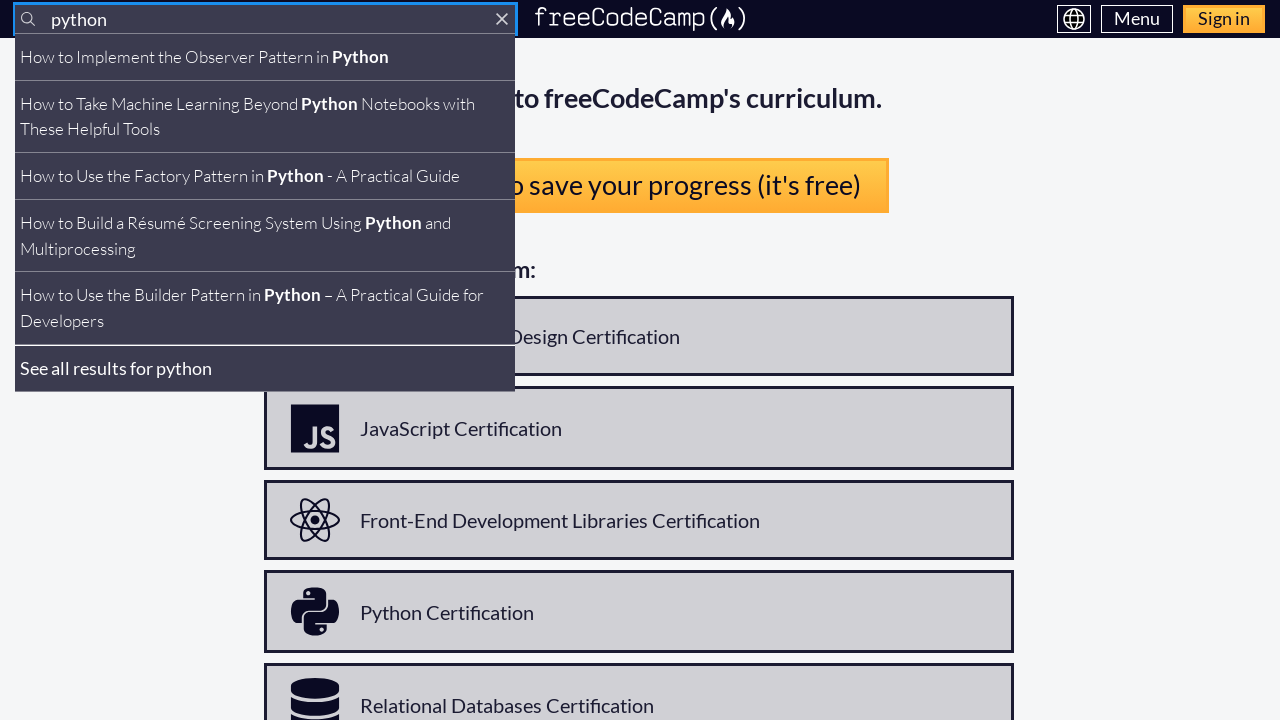

Clicked Submit search button at (28, 19) on internal:role=button[name="Submit search terms"i]
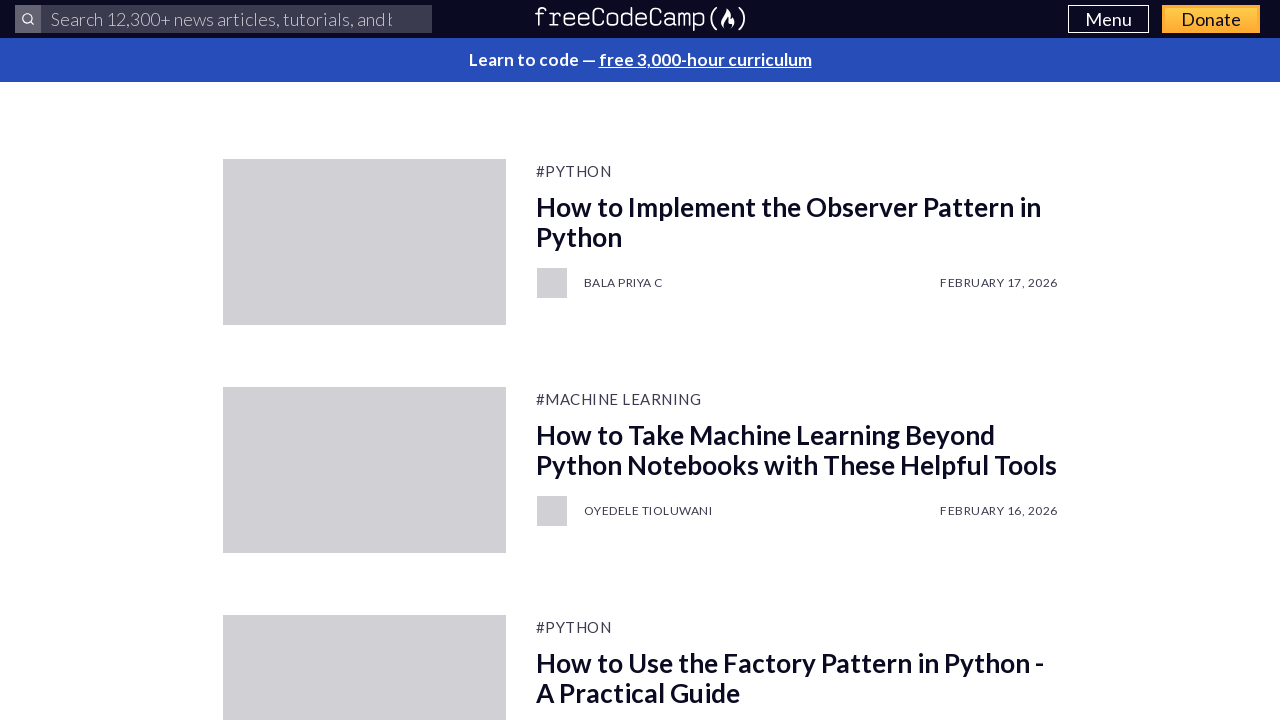

Navigated to search results page
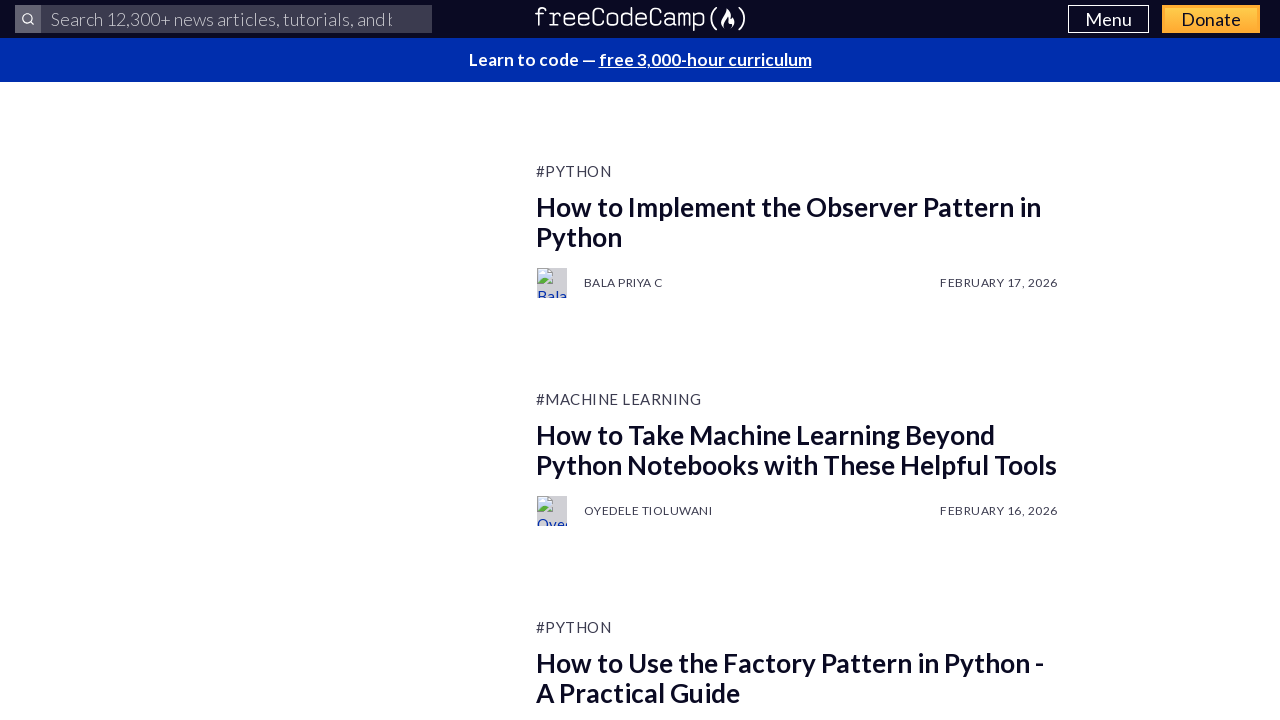

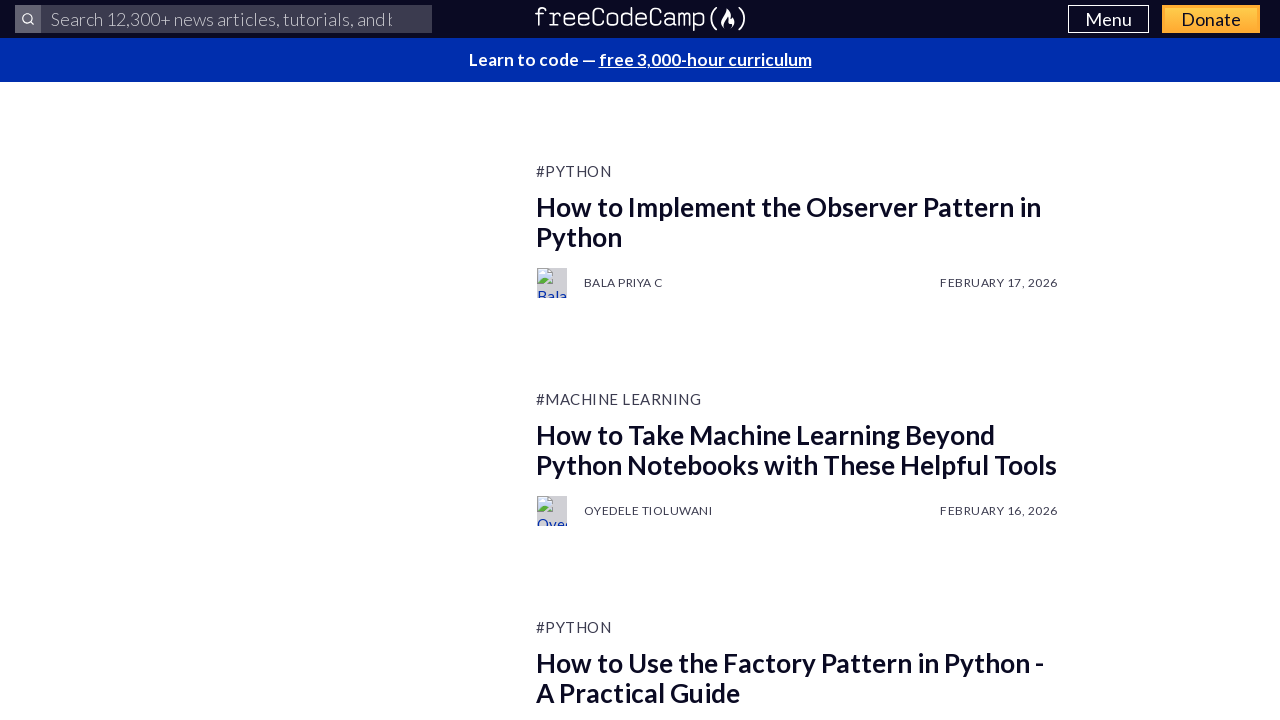